Tests dynamic loading by clicking start button and waiting for finish element to become visible

Starting URL: http://the-internet.herokuapp.com/dynamic_loading/2

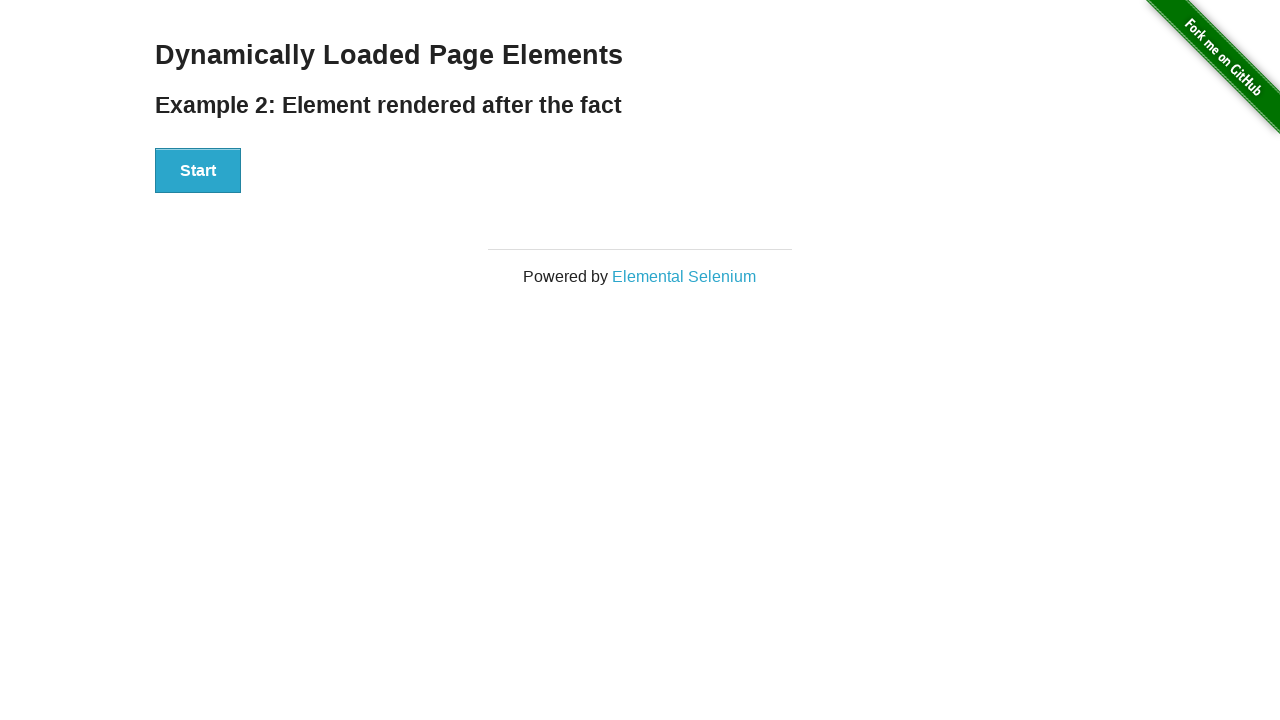

Clicked start button to trigger dynamic loading at (198, 171) on #start button
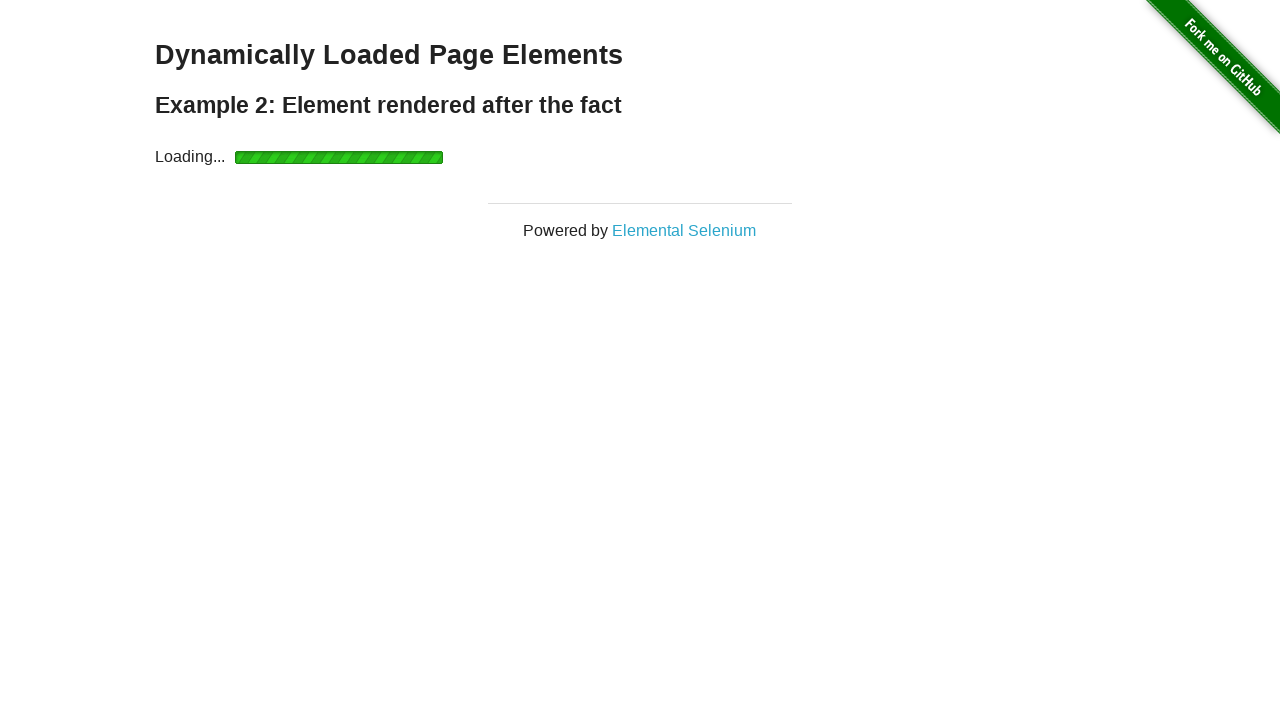

Finish element became visible after dynamic loading completed
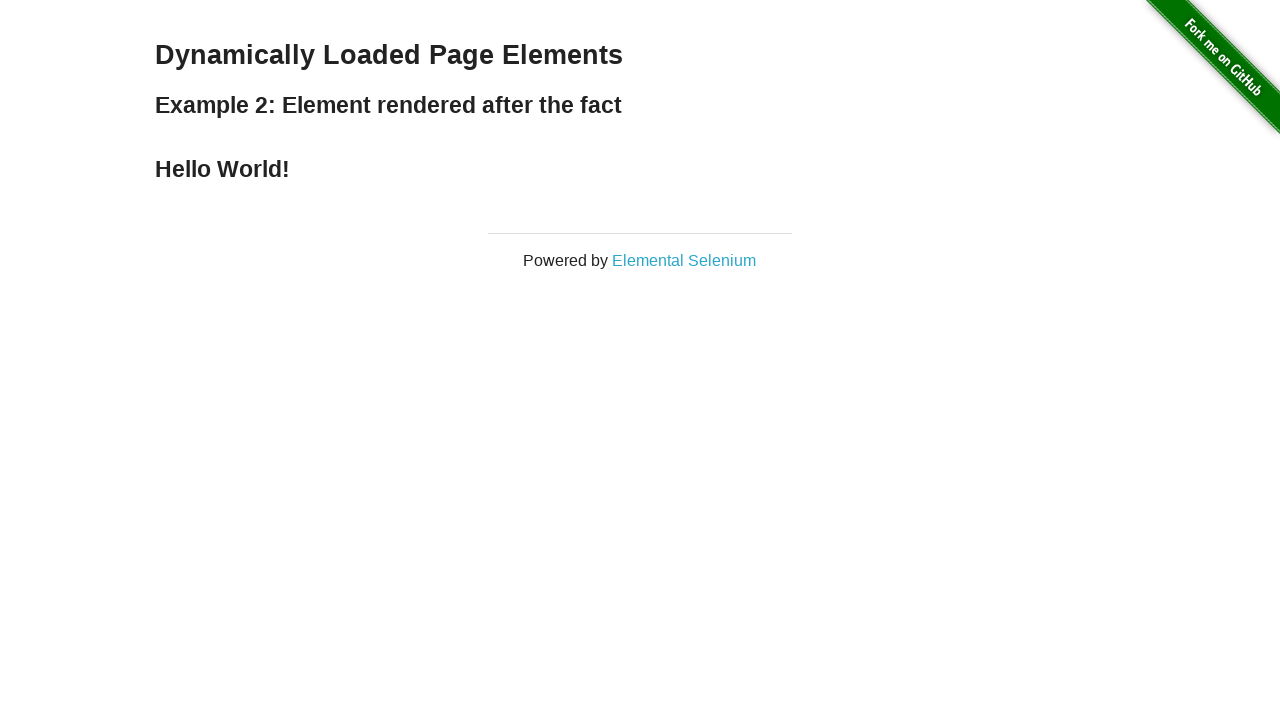

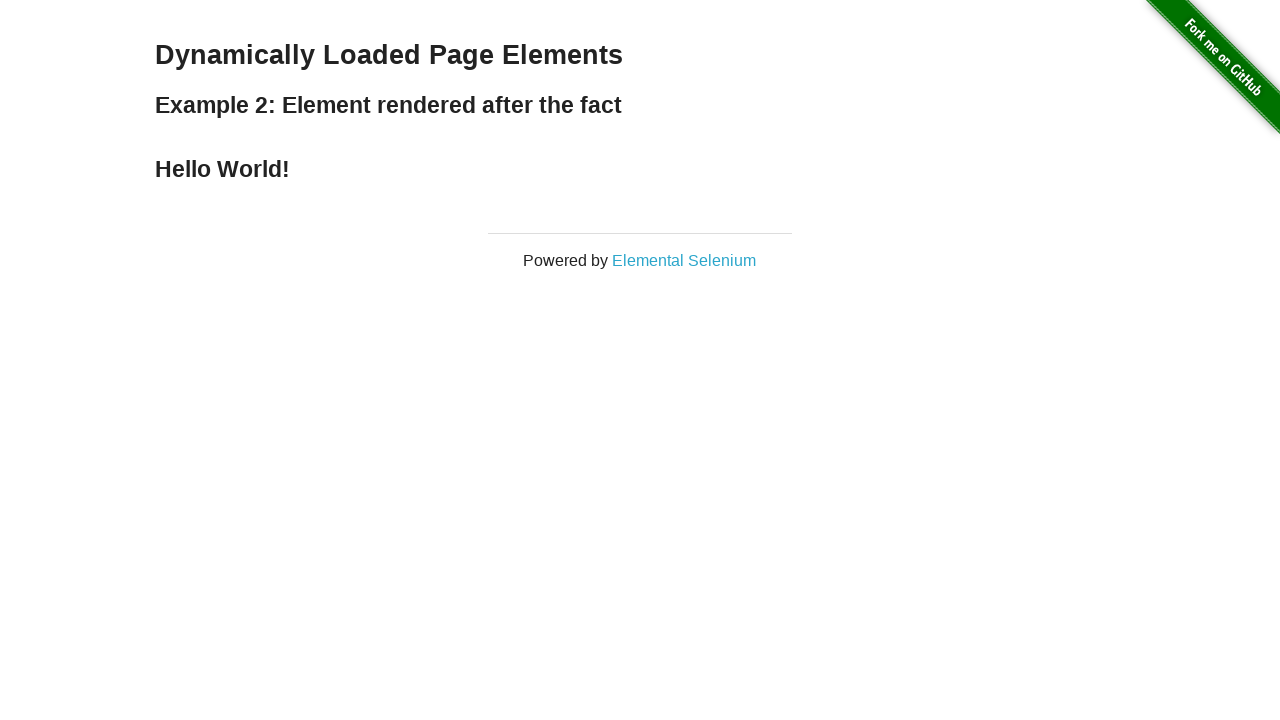